Tests multi-window/tab functionality by opening a new tab, navigating to another page to retrieve a course name, then switching back to the original tab to fill a form field with that course name.

Starting URL: https://rahulshettyacademy.com/angularpractice/

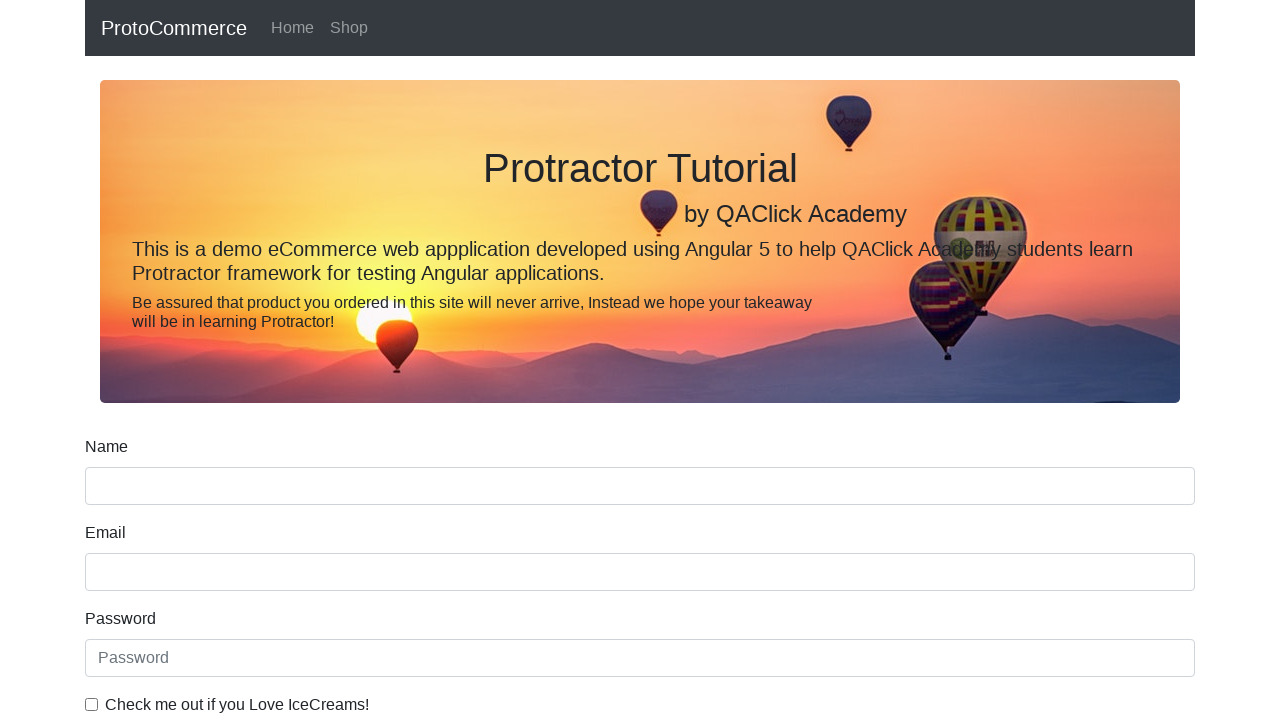

Stored reference to the first page
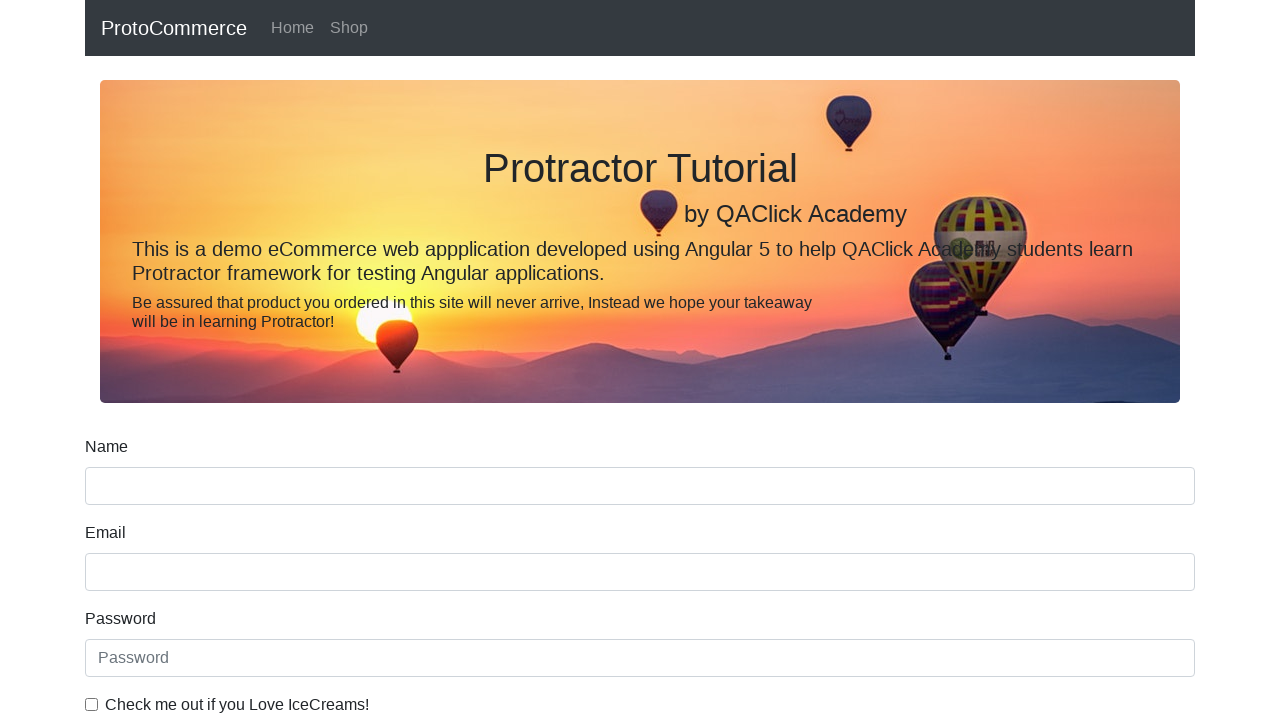

Opened a new tab/page
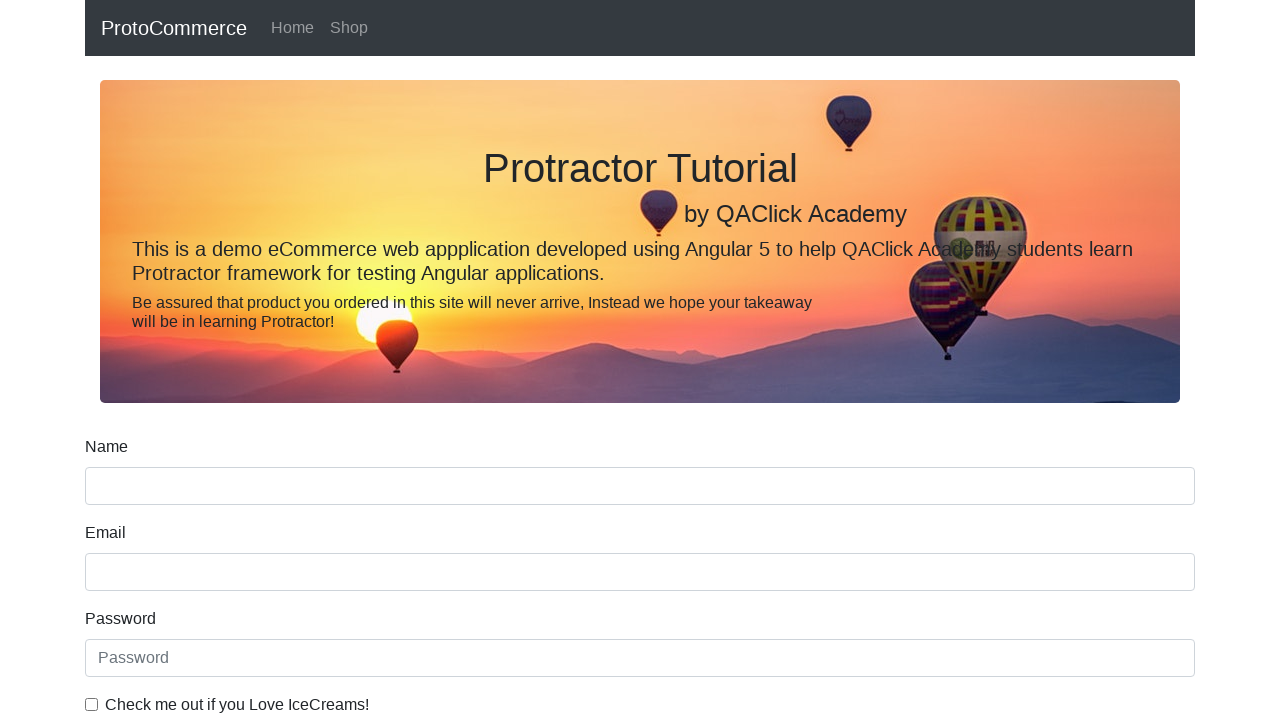

Navigated new tab to https://rahulshettyacademy.com/
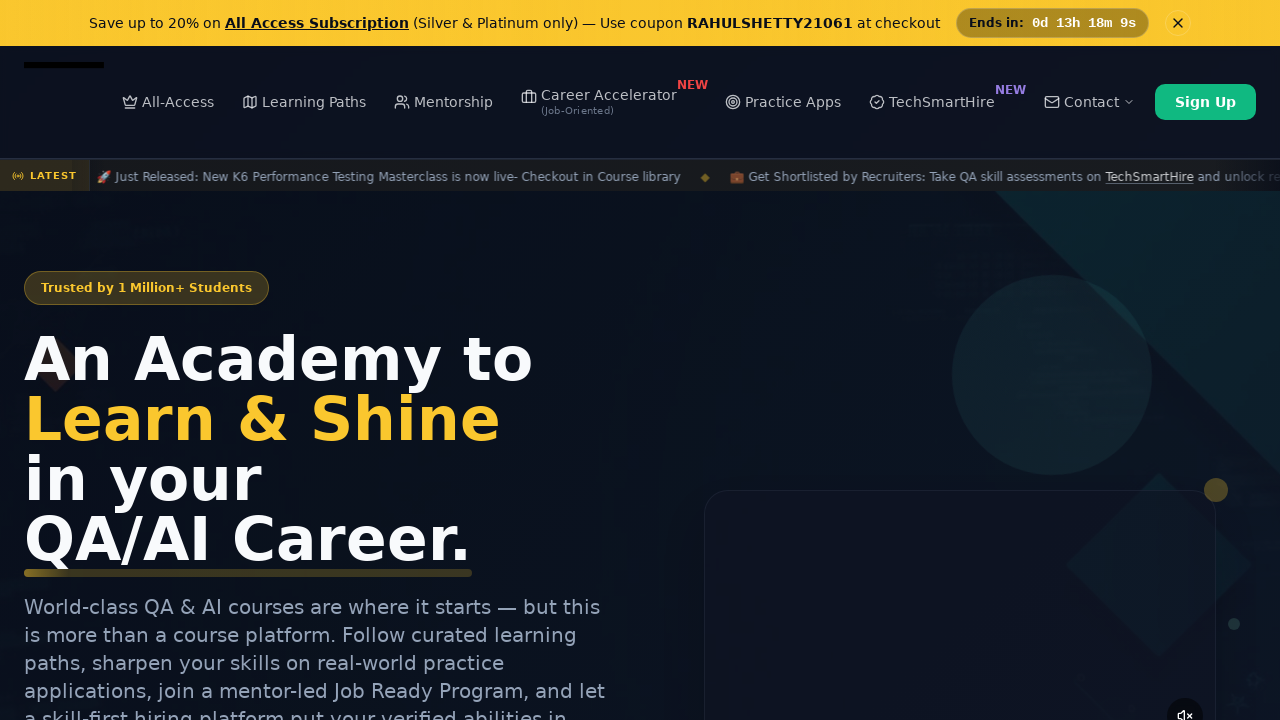

Course links loaded on the page
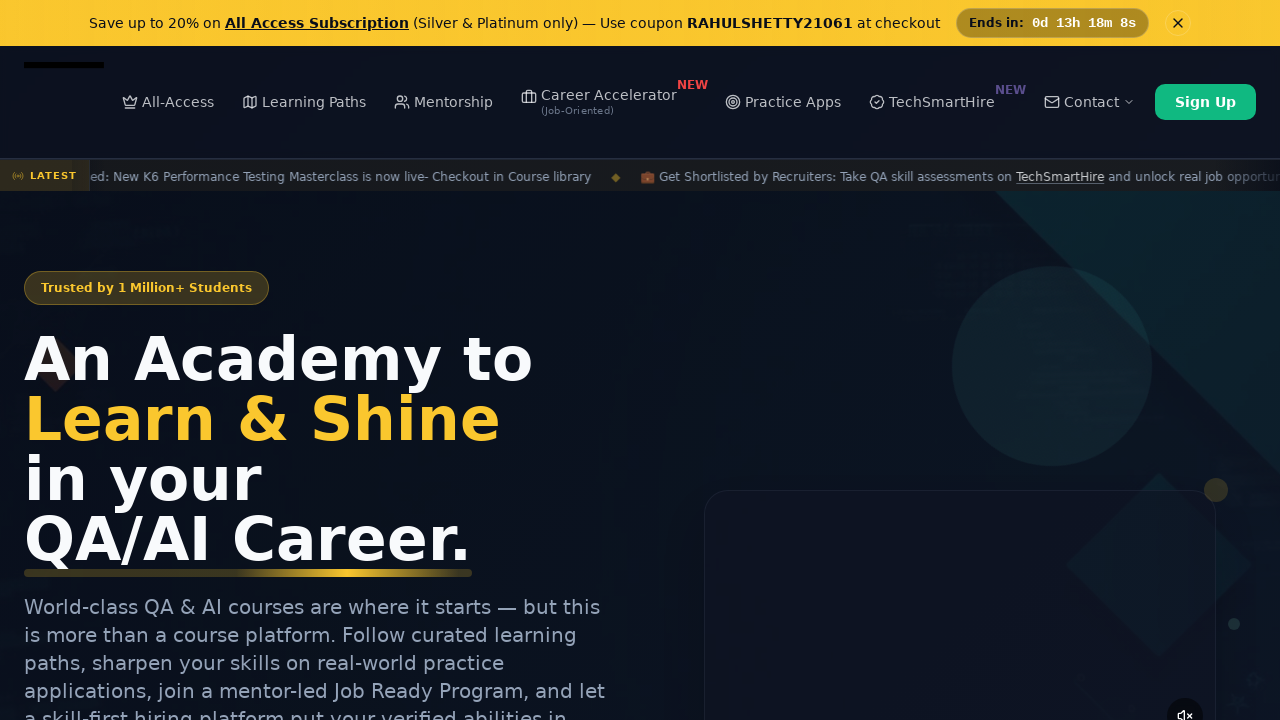

Located all course link elements
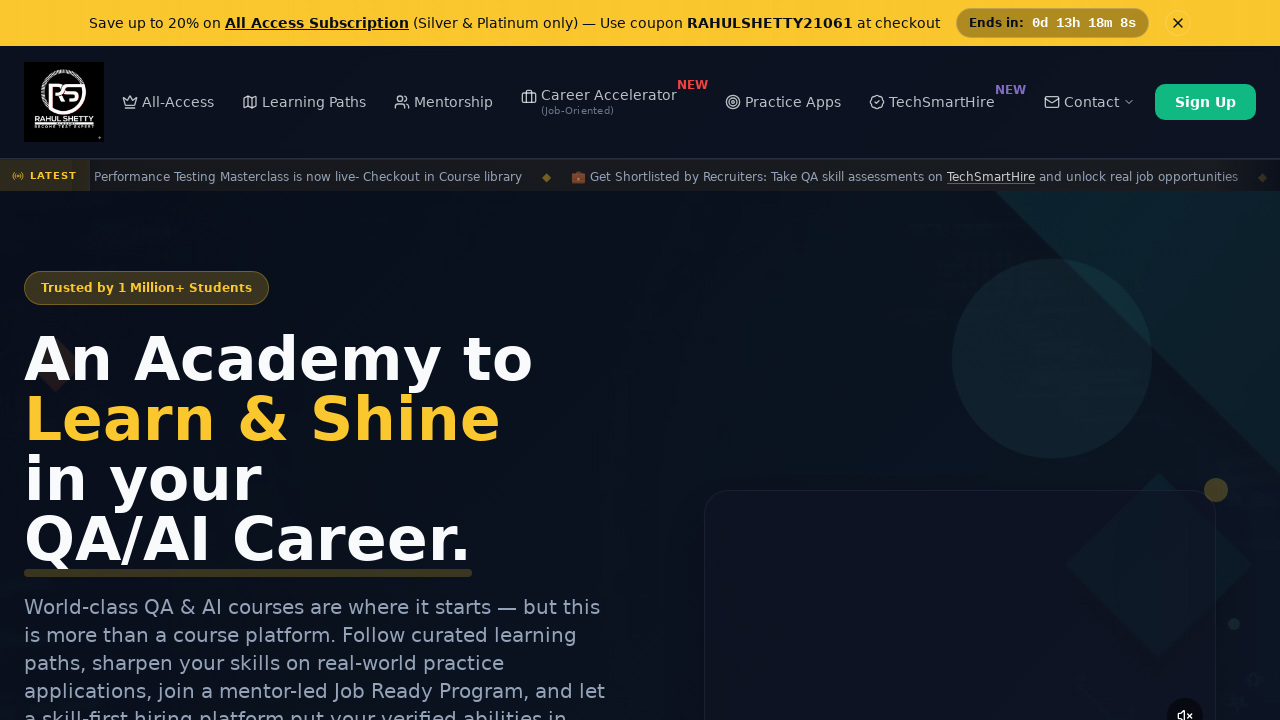

Retrieved second course name: Playwright Testing
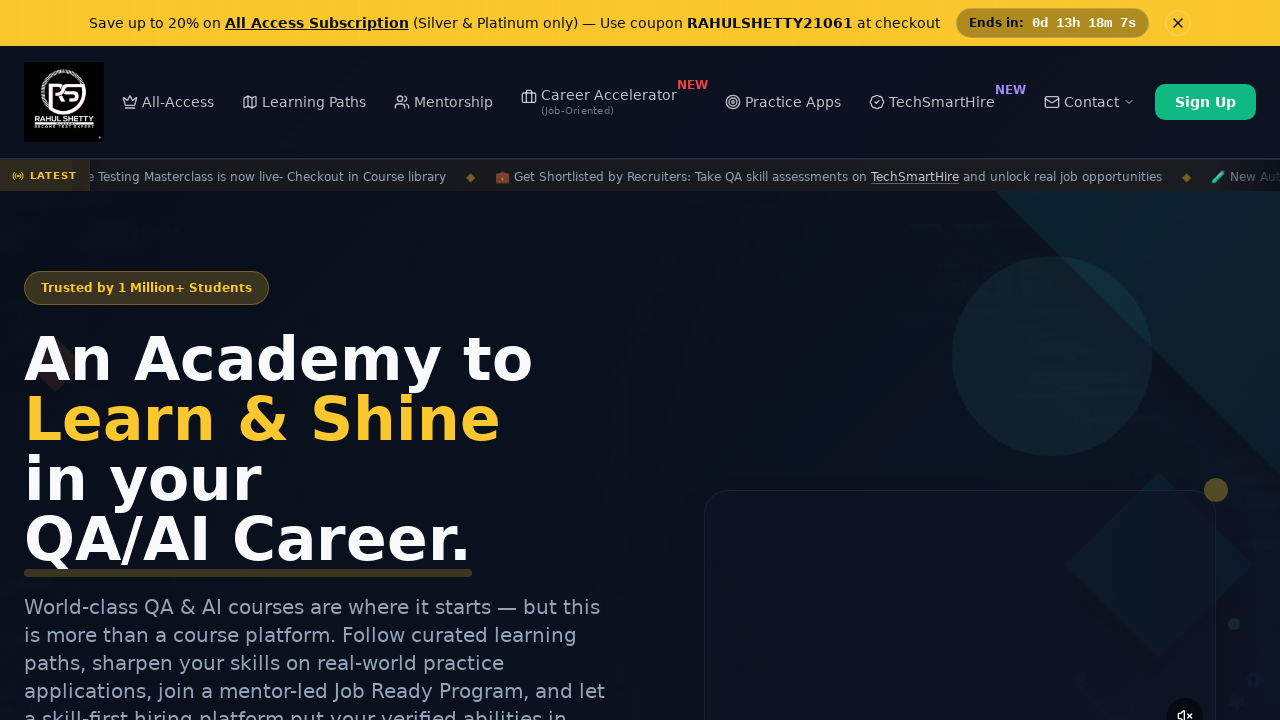

Switched back to the first tab
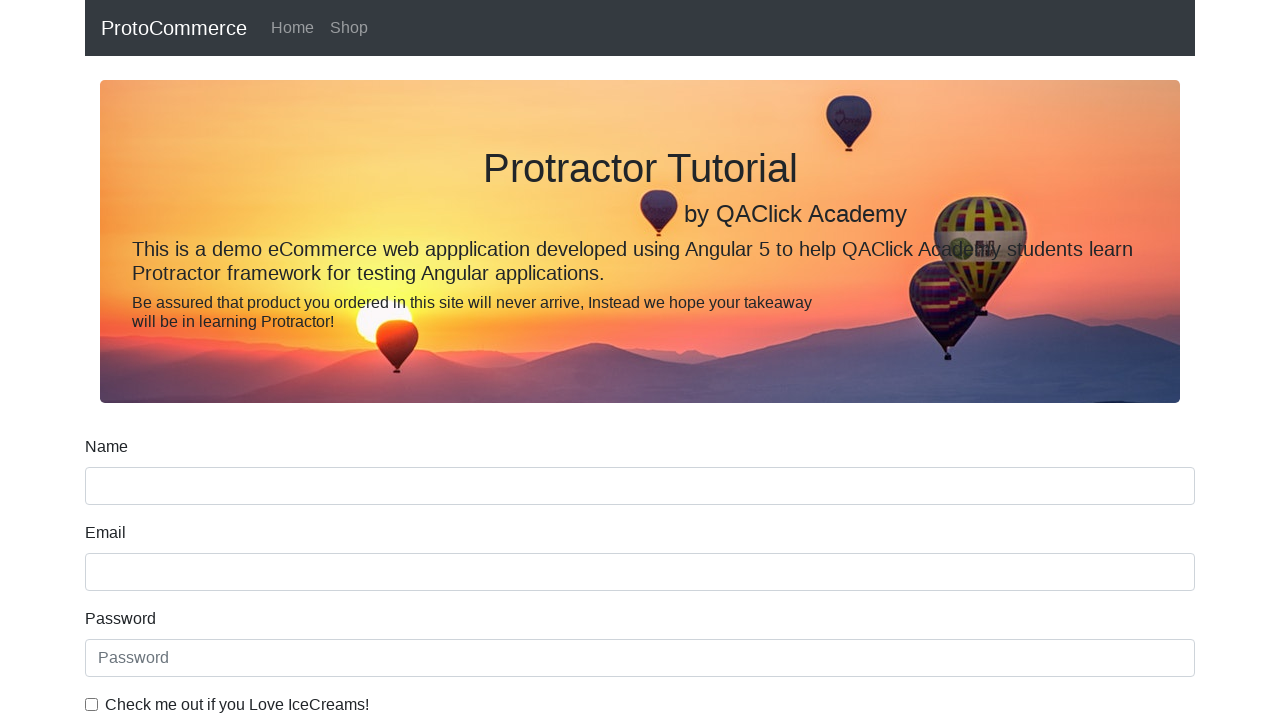

Filled name field with course name: Playwright Testing on (//input[@name='name'])[1]
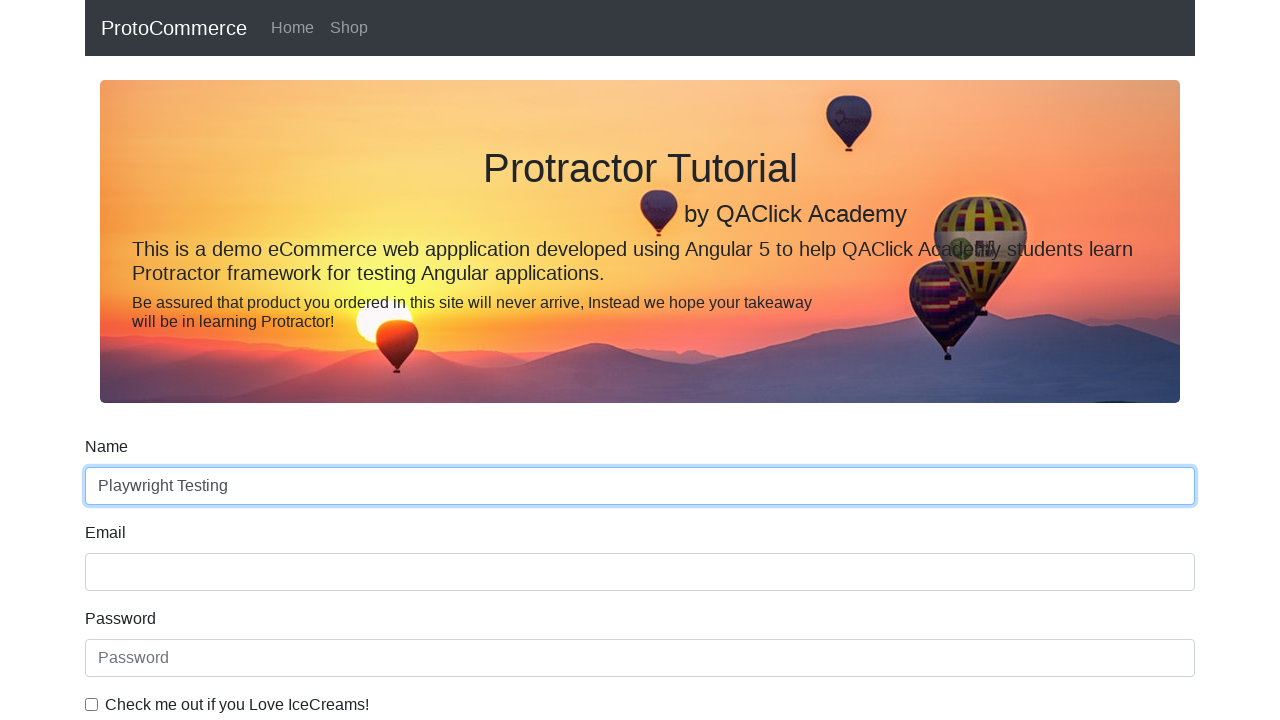

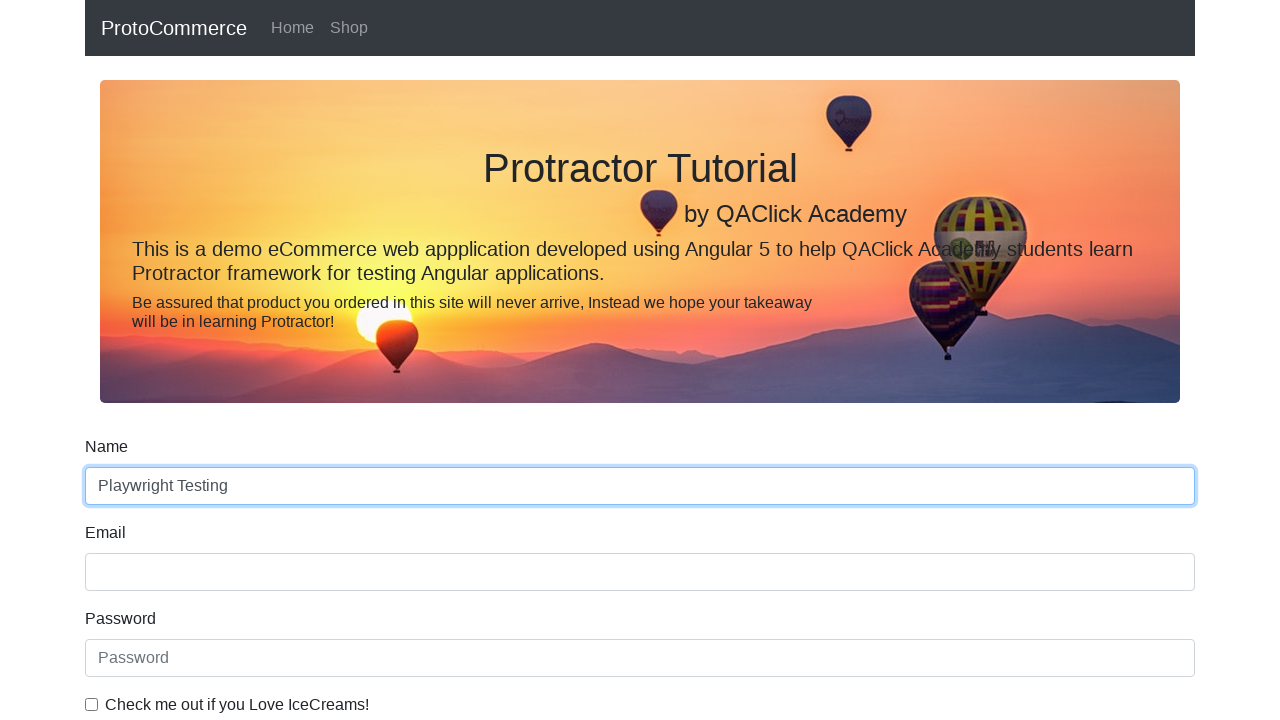